Tests a text box form by filling in user name, email, current address, and permanent address fields, then submitting and verifying the output displays the entered information.

Starting URL: https://demoqa.com/text-box

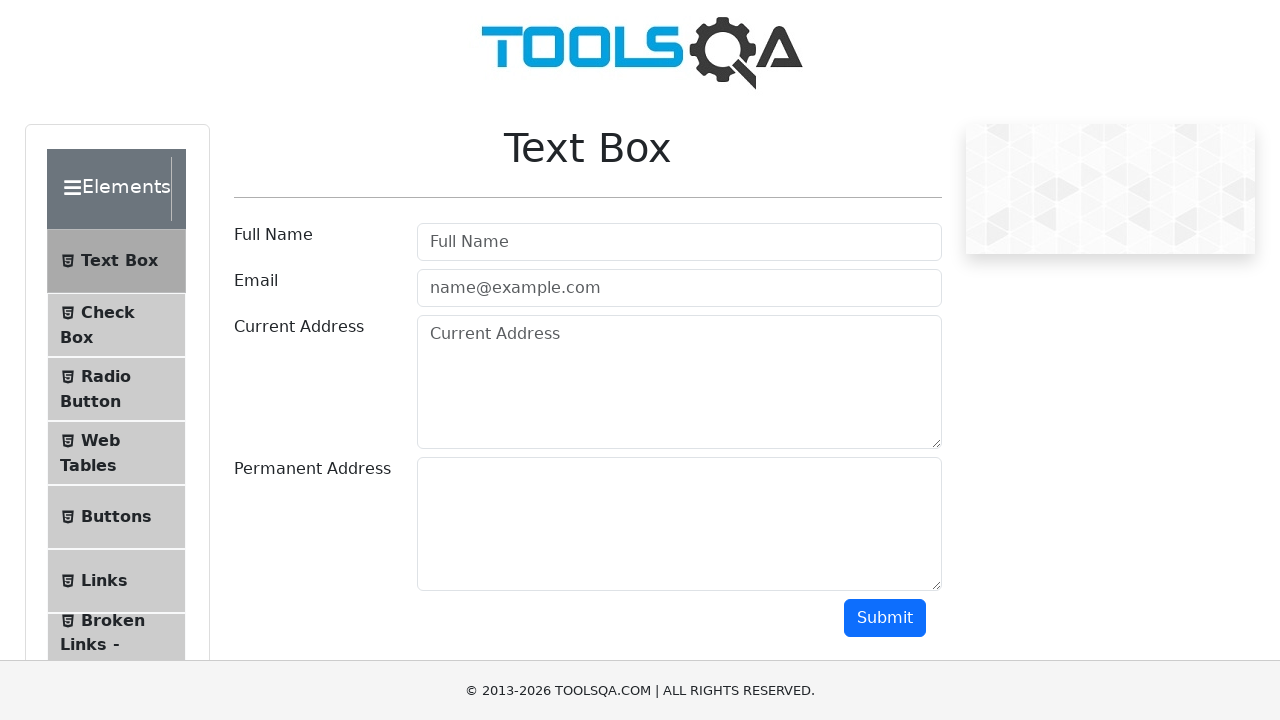

Waited for page heading to load
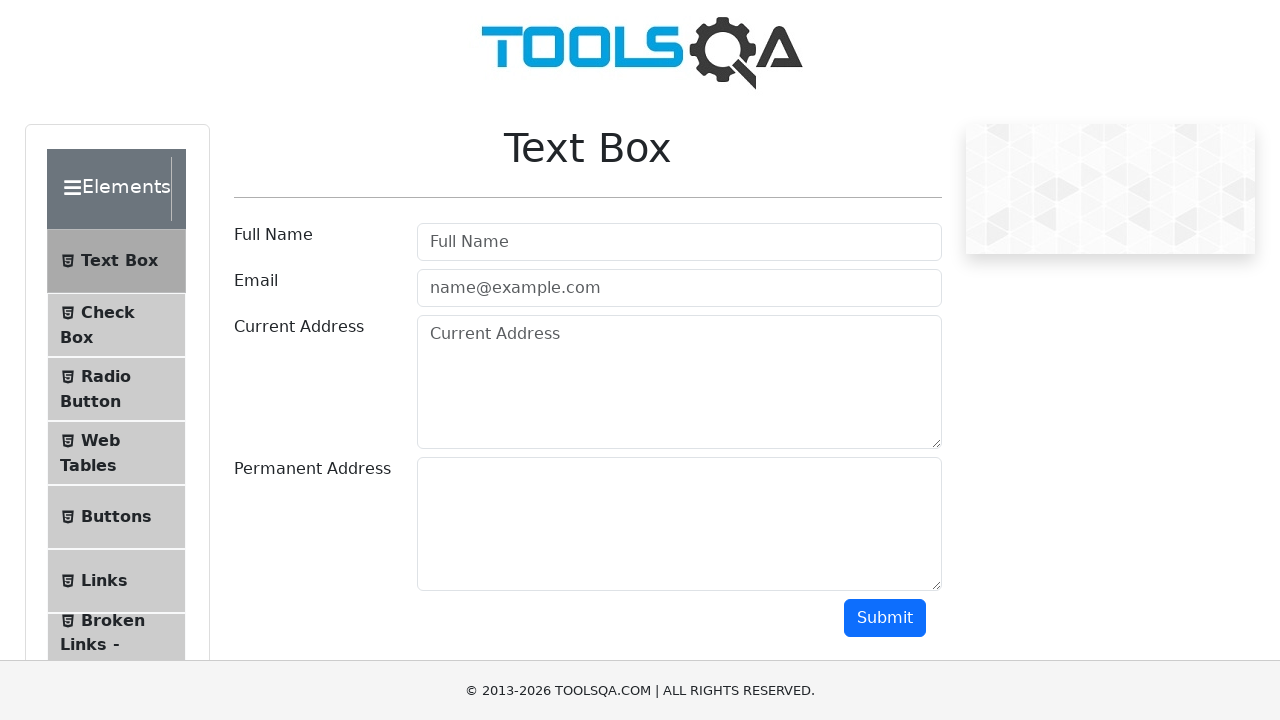

Verified 'Text Box' heading is present on page
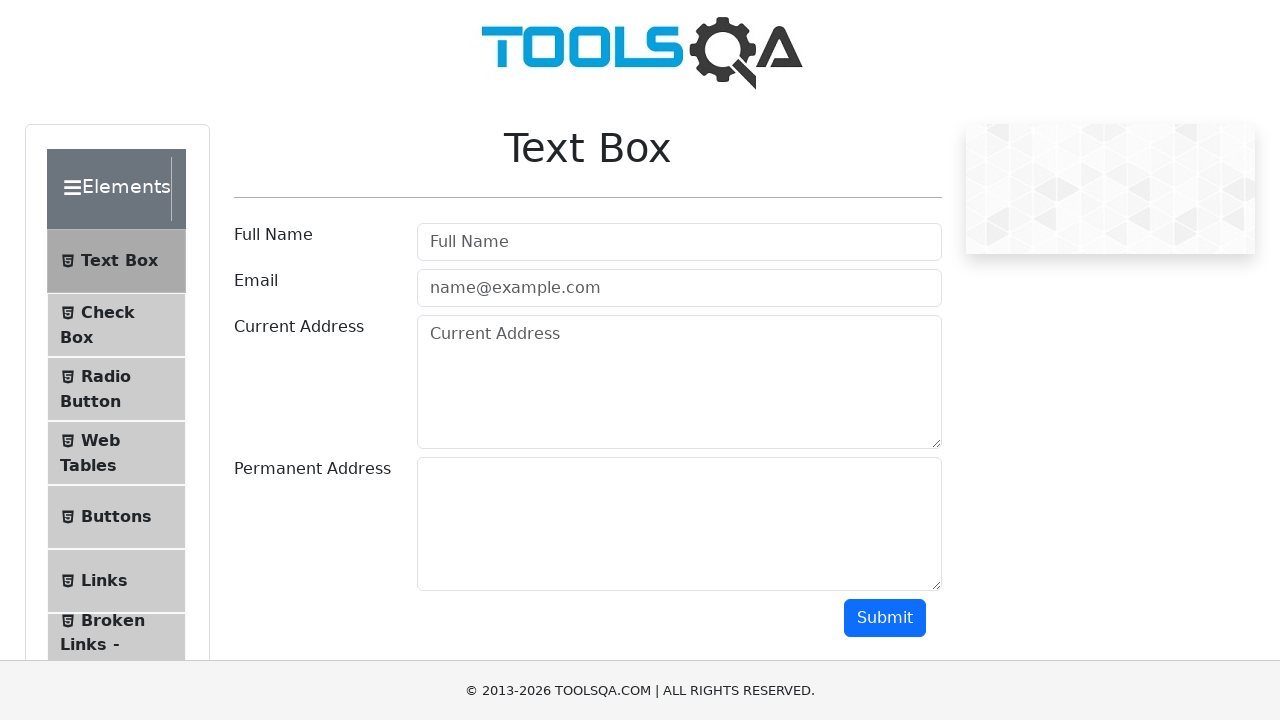

Filled user name field with 'Juan Pérez' on #userName
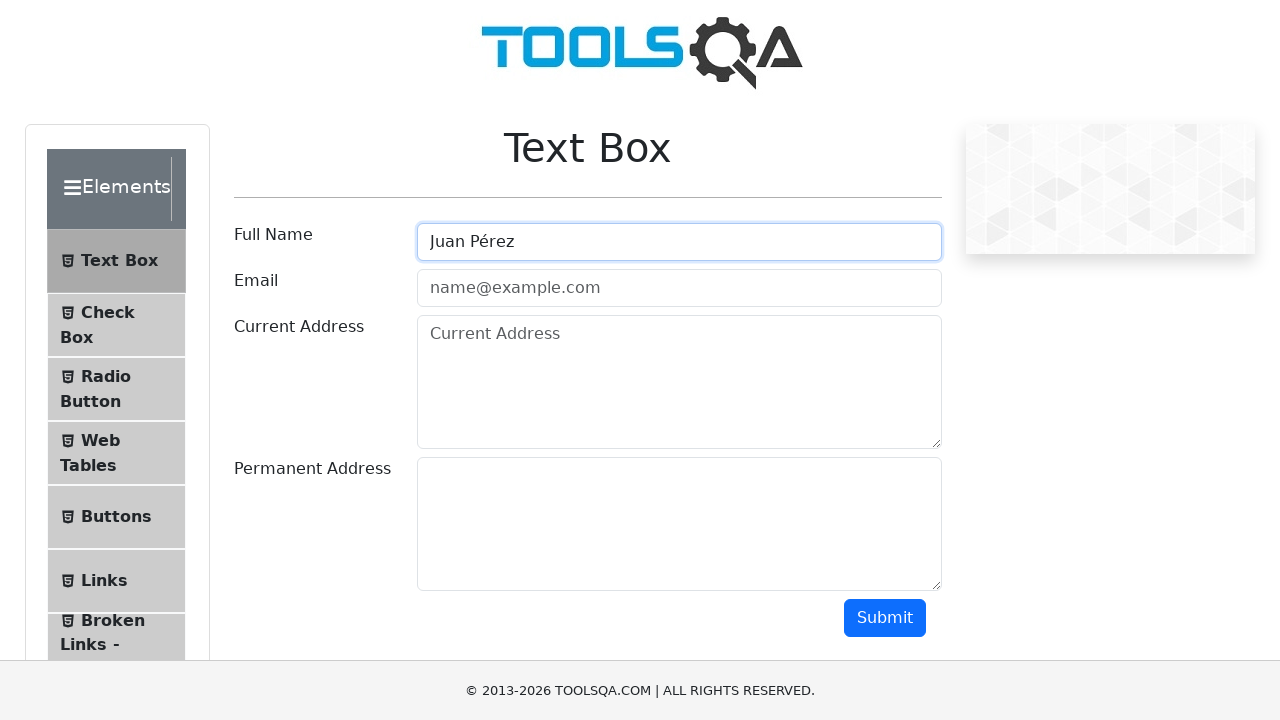

Filled email field with 'juan@ejemplo.com' on #userEmail
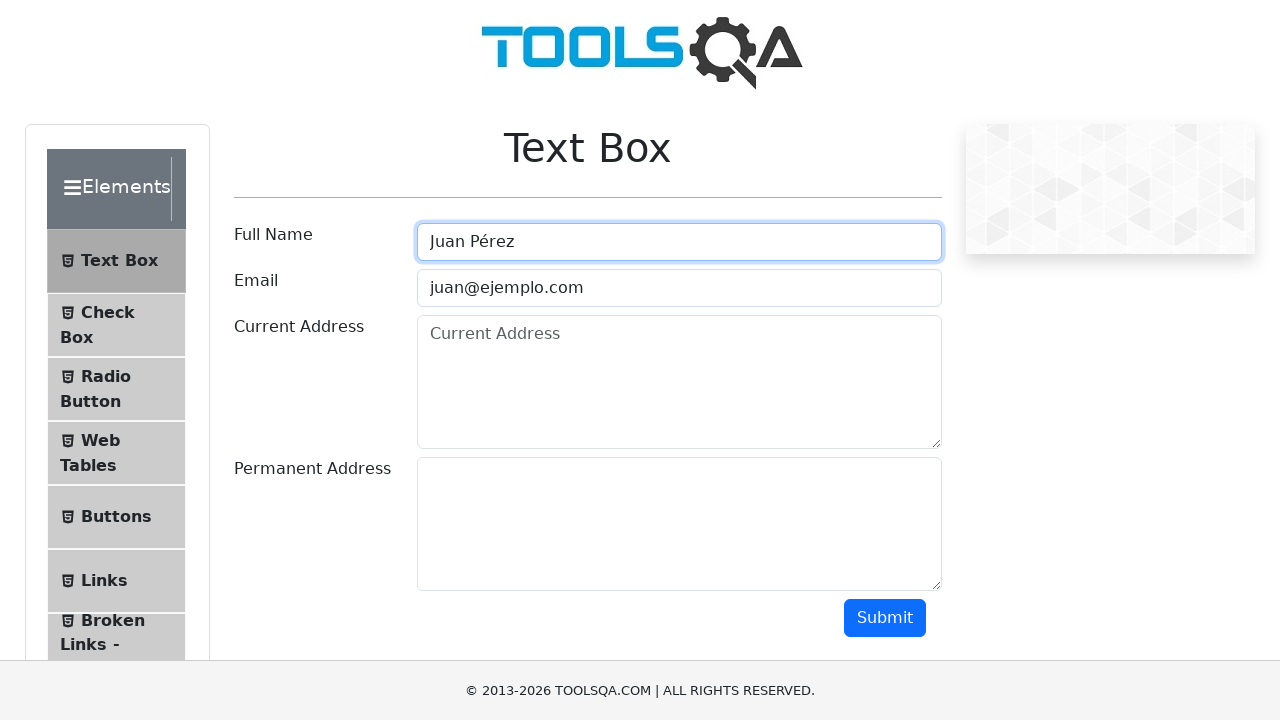

Filled current address field with 'Calle Falsa 123, Madrid' on #currentAddress
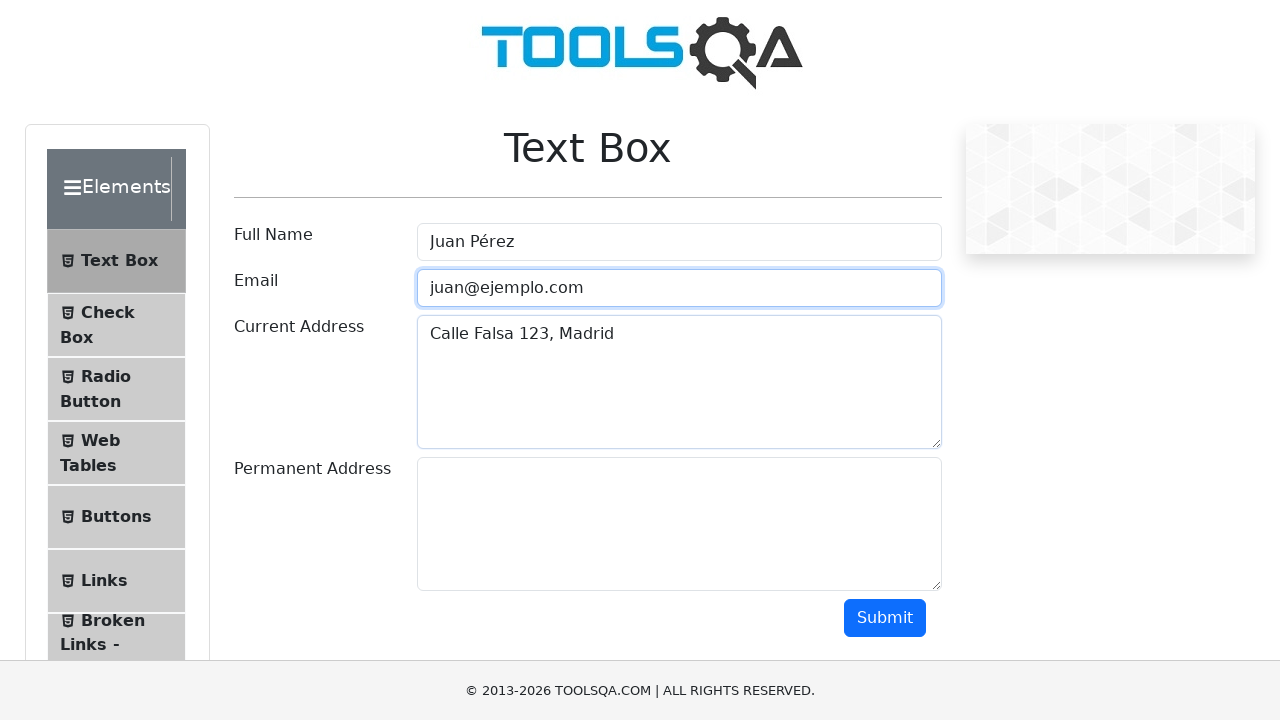

Filled permanent address field with 'Avenida Principal 456, Barcelona' on #permanentAddress
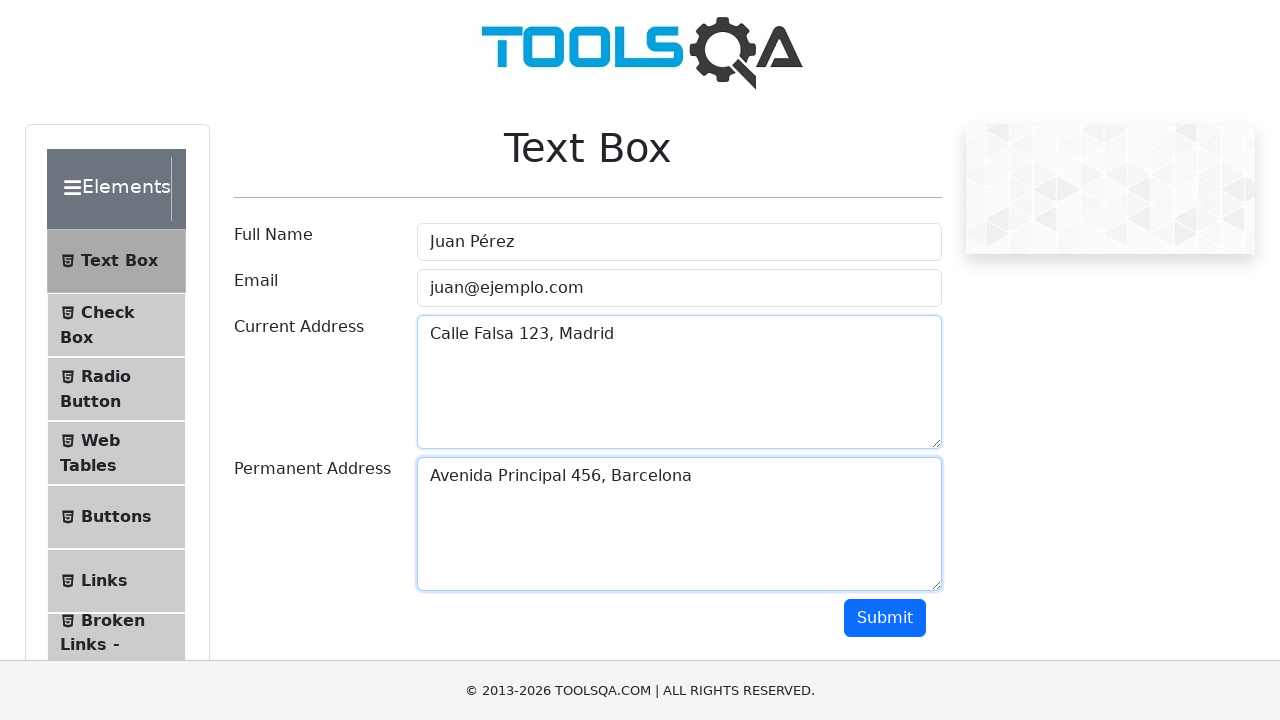

Clicked submit button to submit the form at (885, 618) on #submit
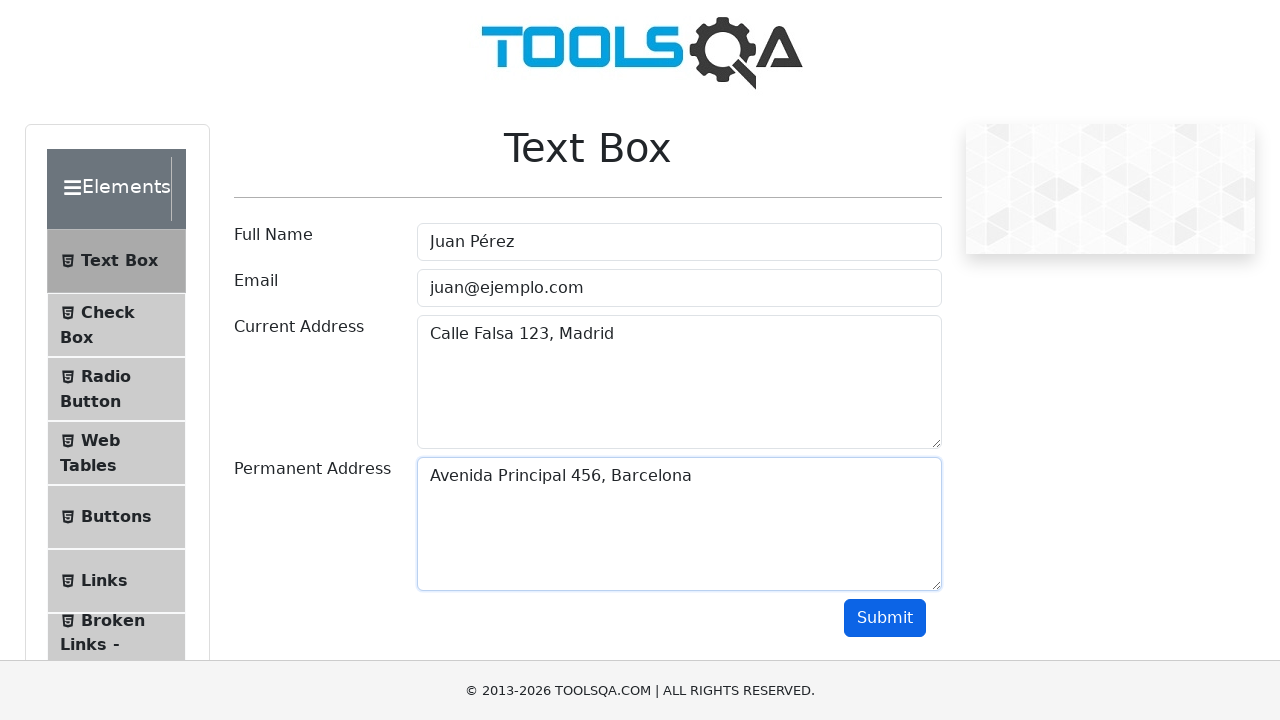

Waited for output section to become visible
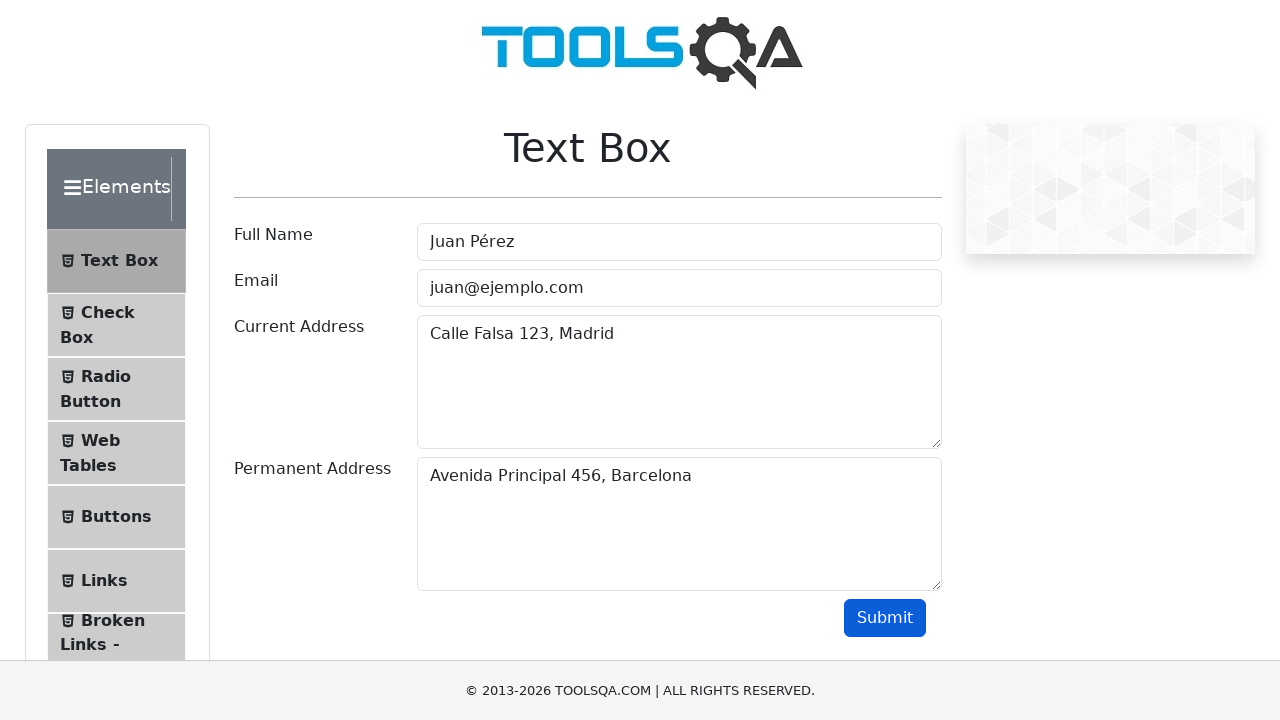

Verified submitted name 'Juan Pérez' is displayed in output
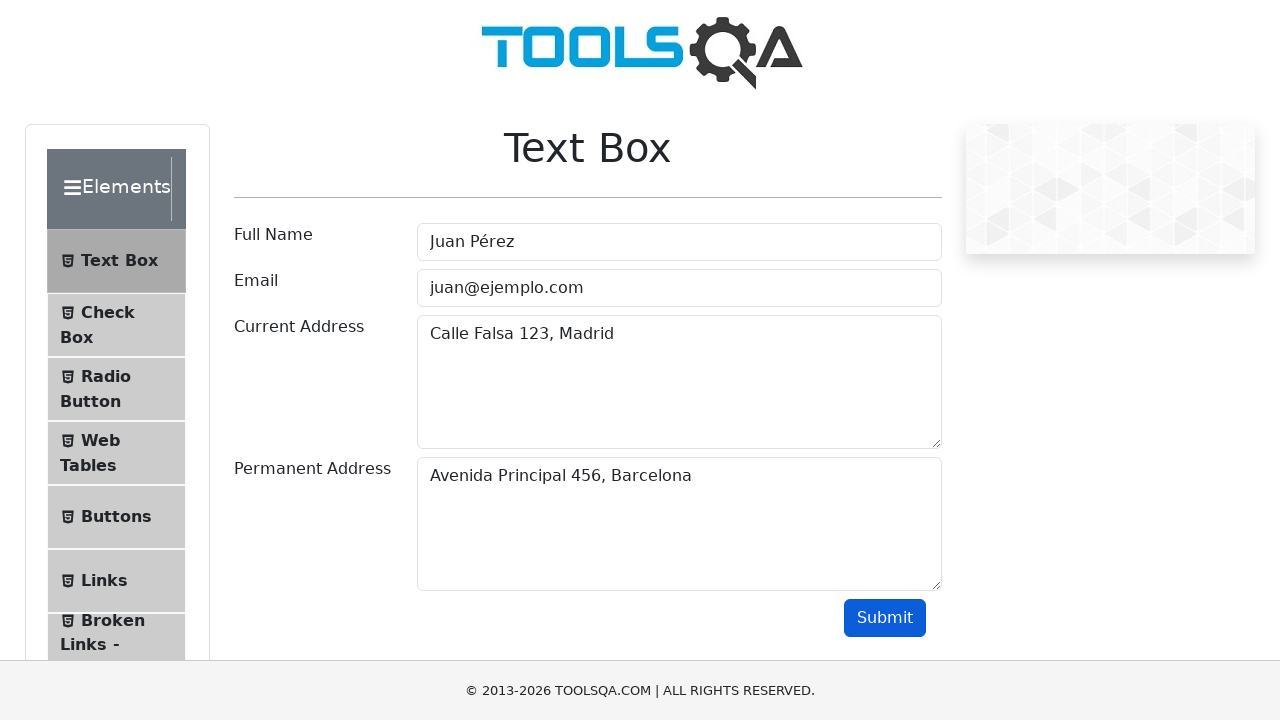

Verified submitted email 'juan@ejemplo.com' is displayed in output
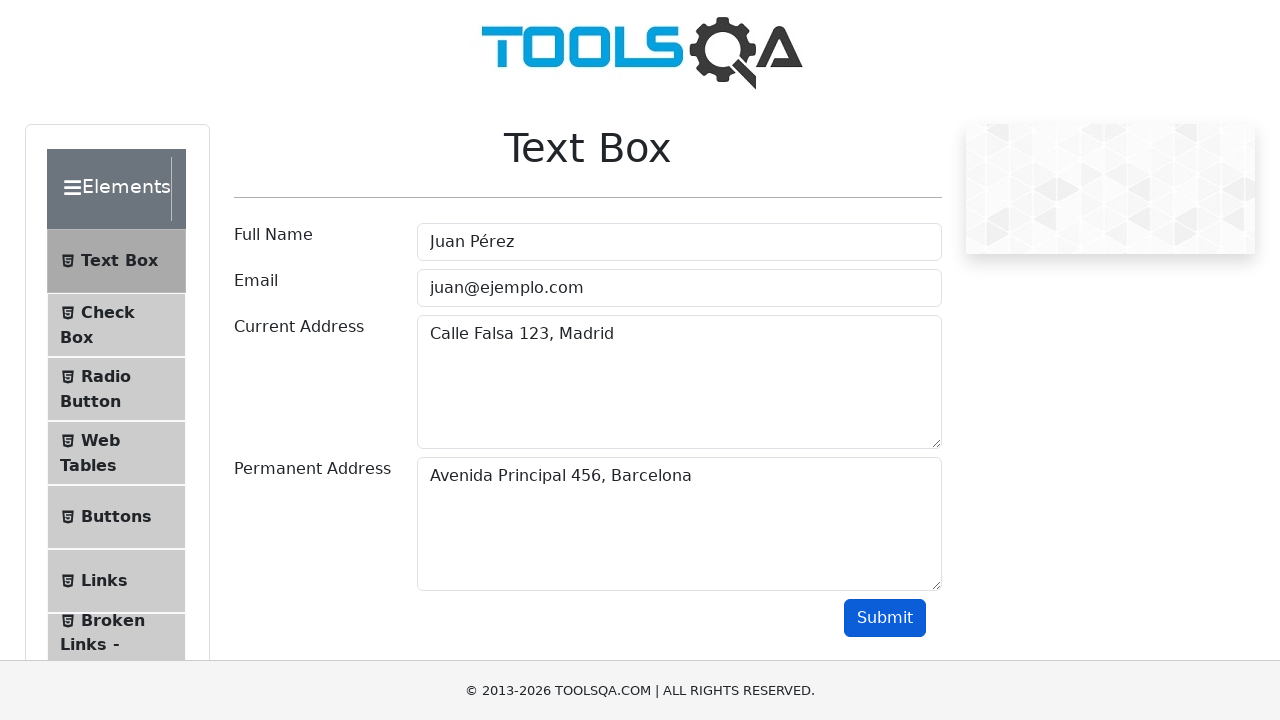

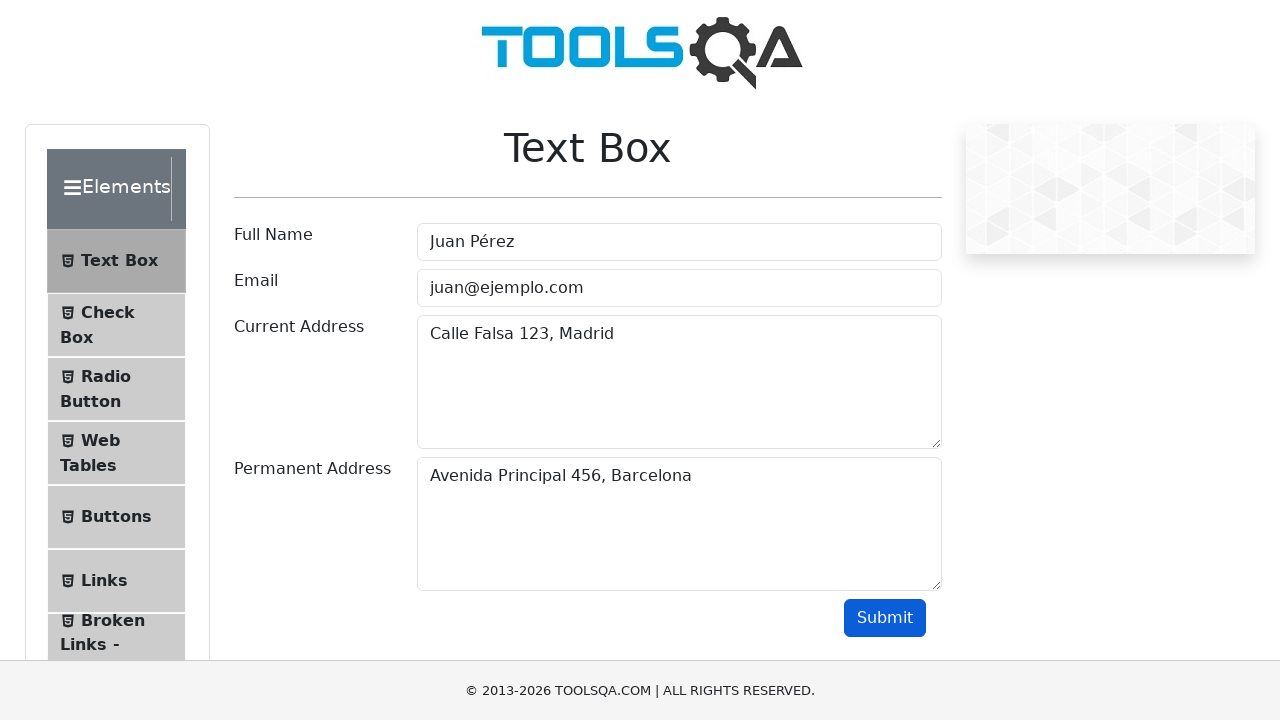